Tests a web form by filling in a text field with "Selenium" and clicking the submit button, then verifies the success message is displayed.

Starting URL: https://www.selenium.dev/selenium/web/web-form.html

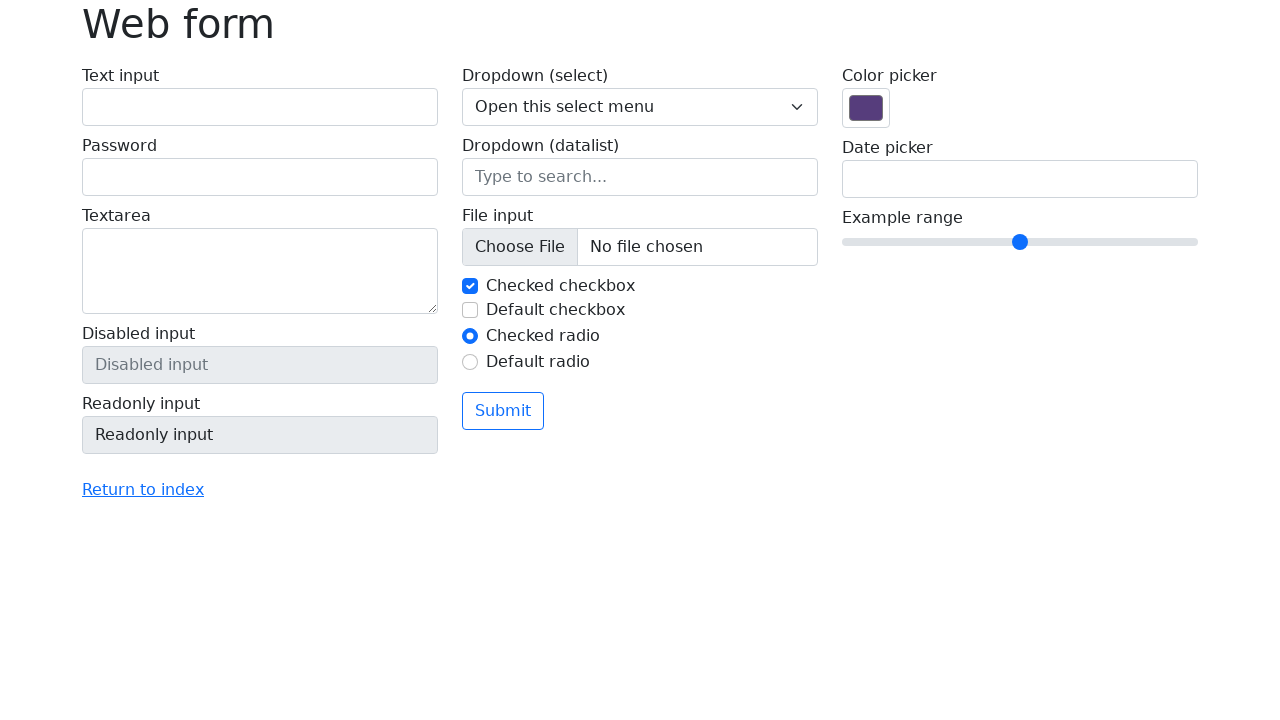

Verified page title is 'Web form'
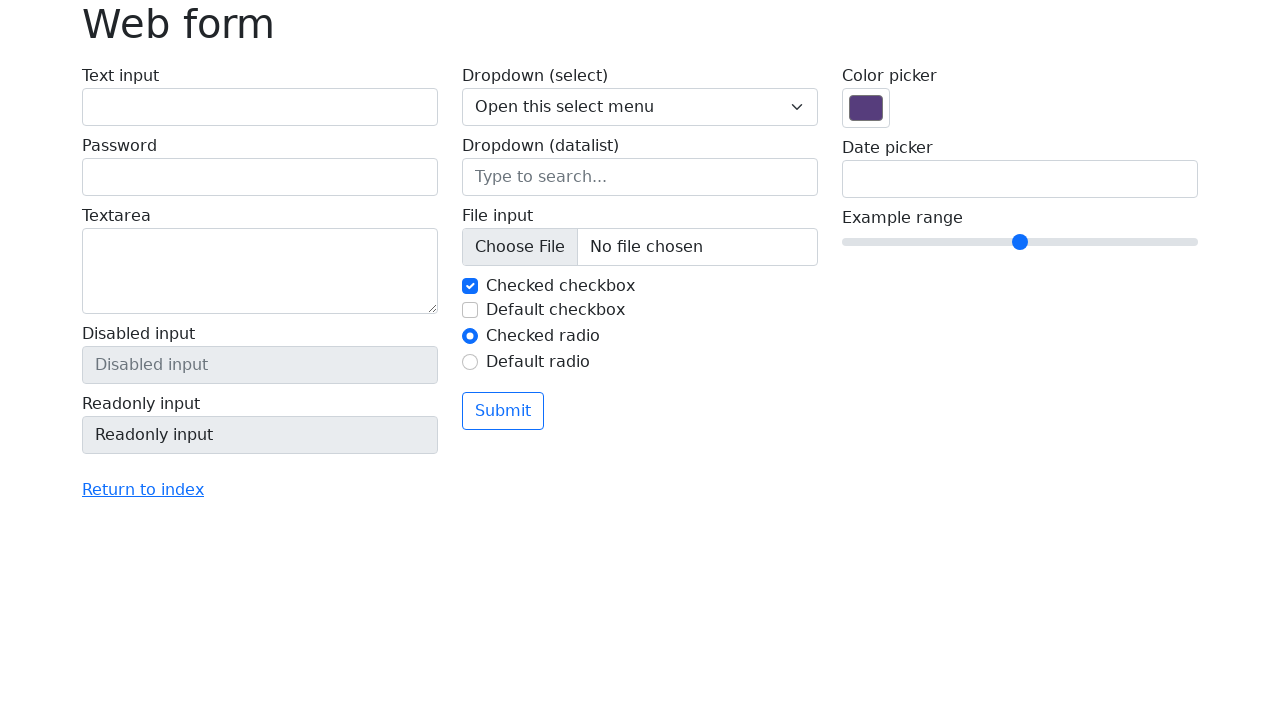

Filled password field with 'Selenium' on input[name='my-password']
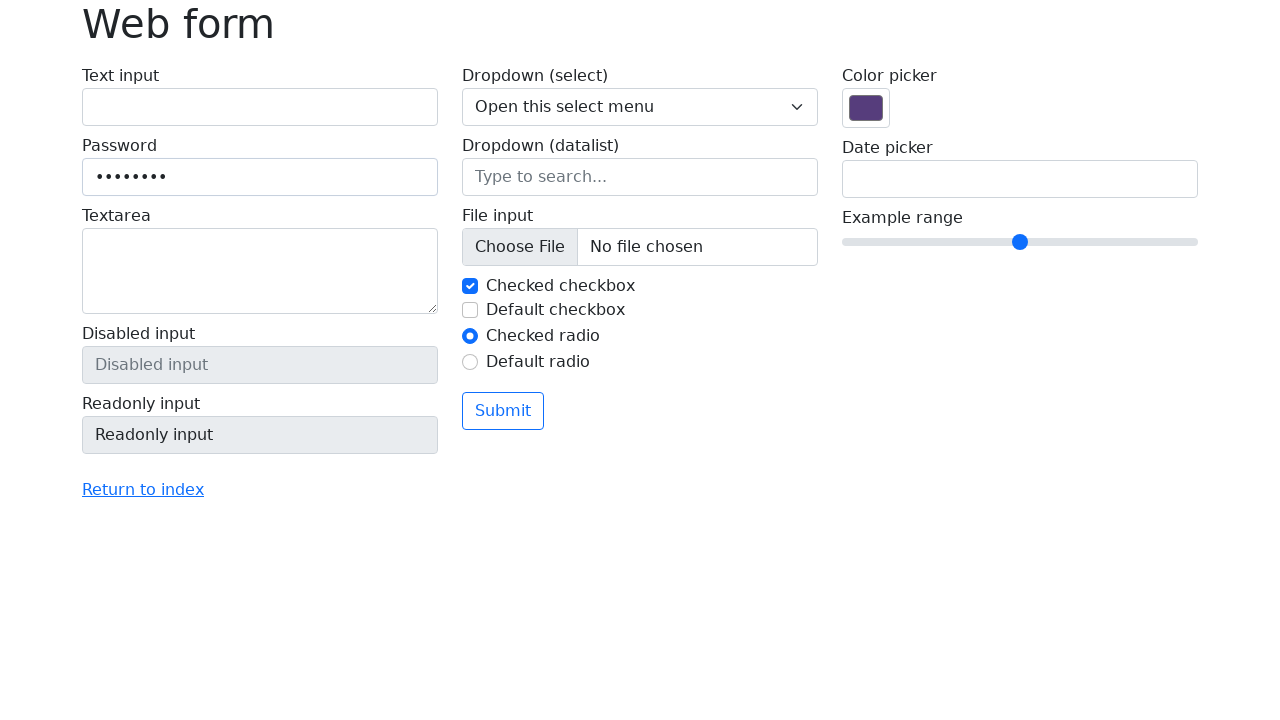

Clicked submit button at (503, 411) on button
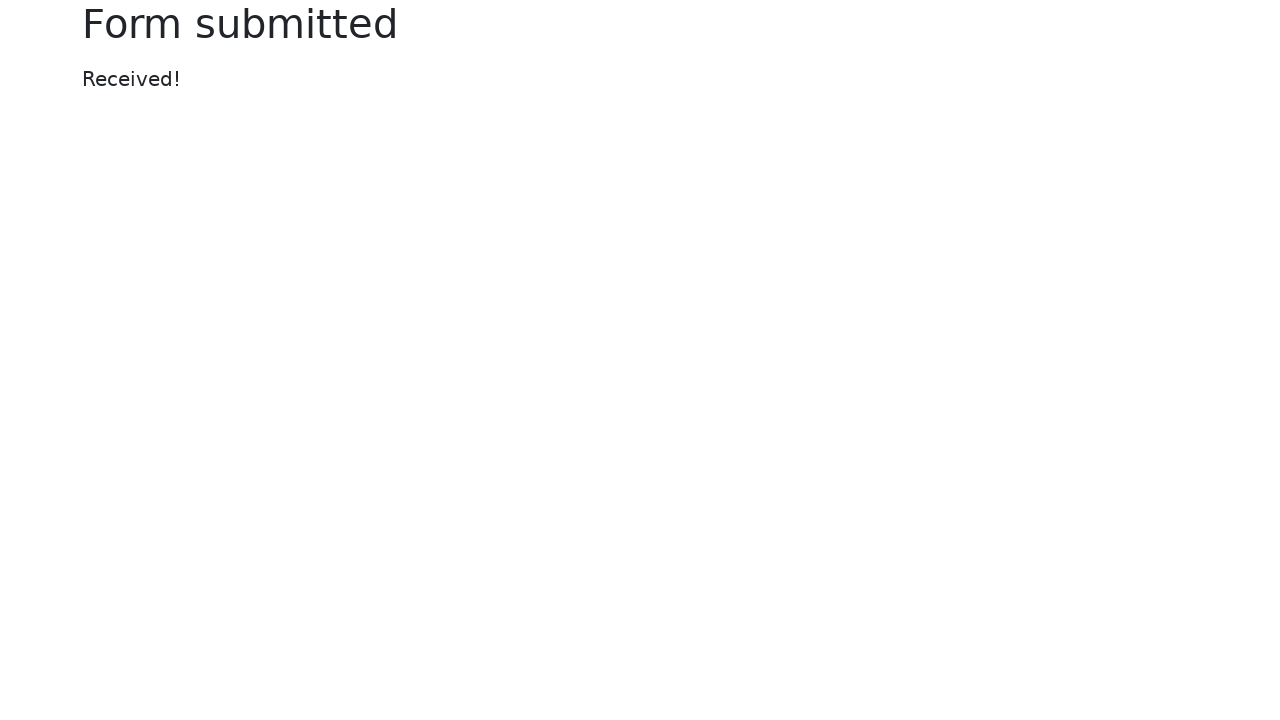

Success message element loaded
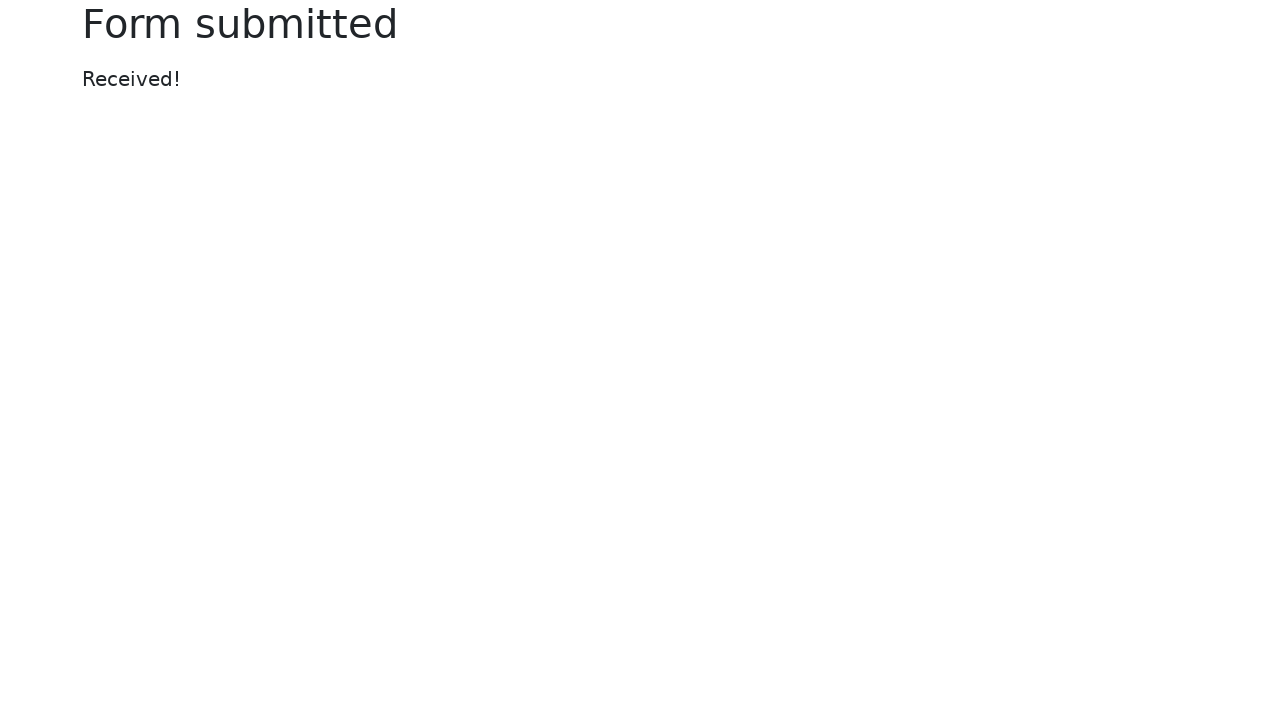

Retrieved success message text content
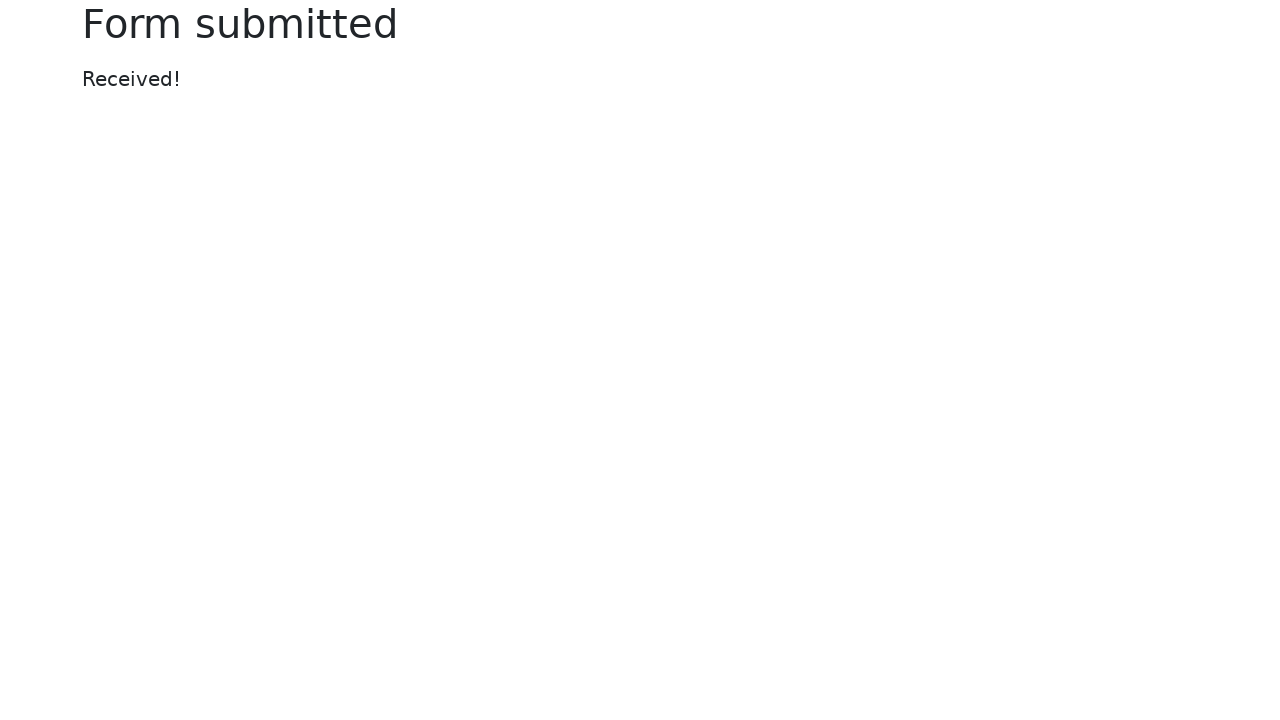

Verified success message displays 'Received!'
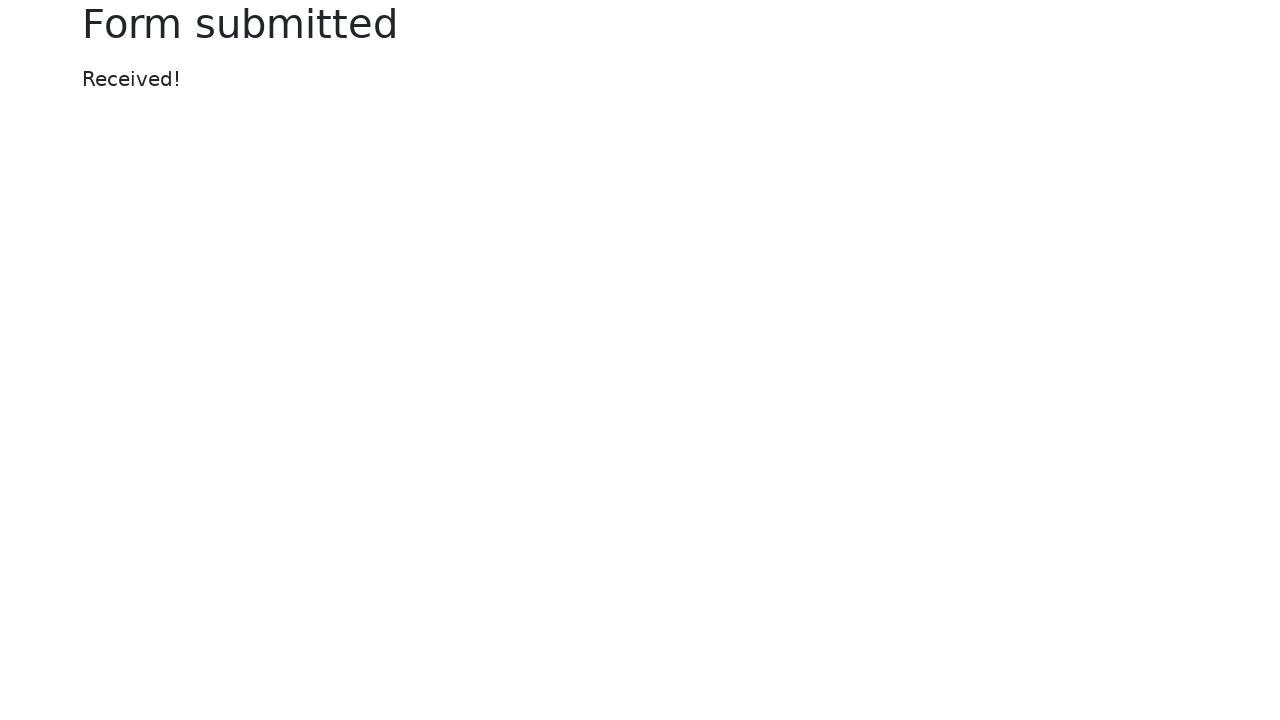

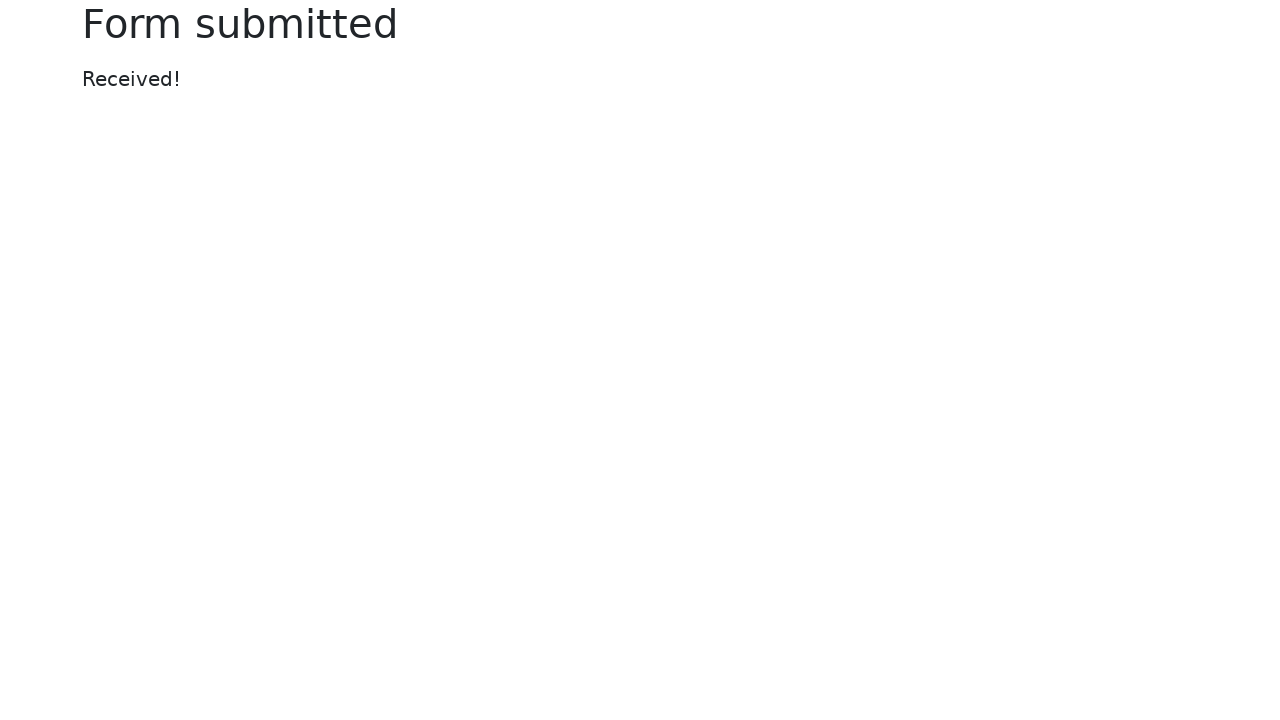